Navigates to Ajio e-commerce website and verifies the page loads by checking the title

Starting URL: https://www.ajio.com/

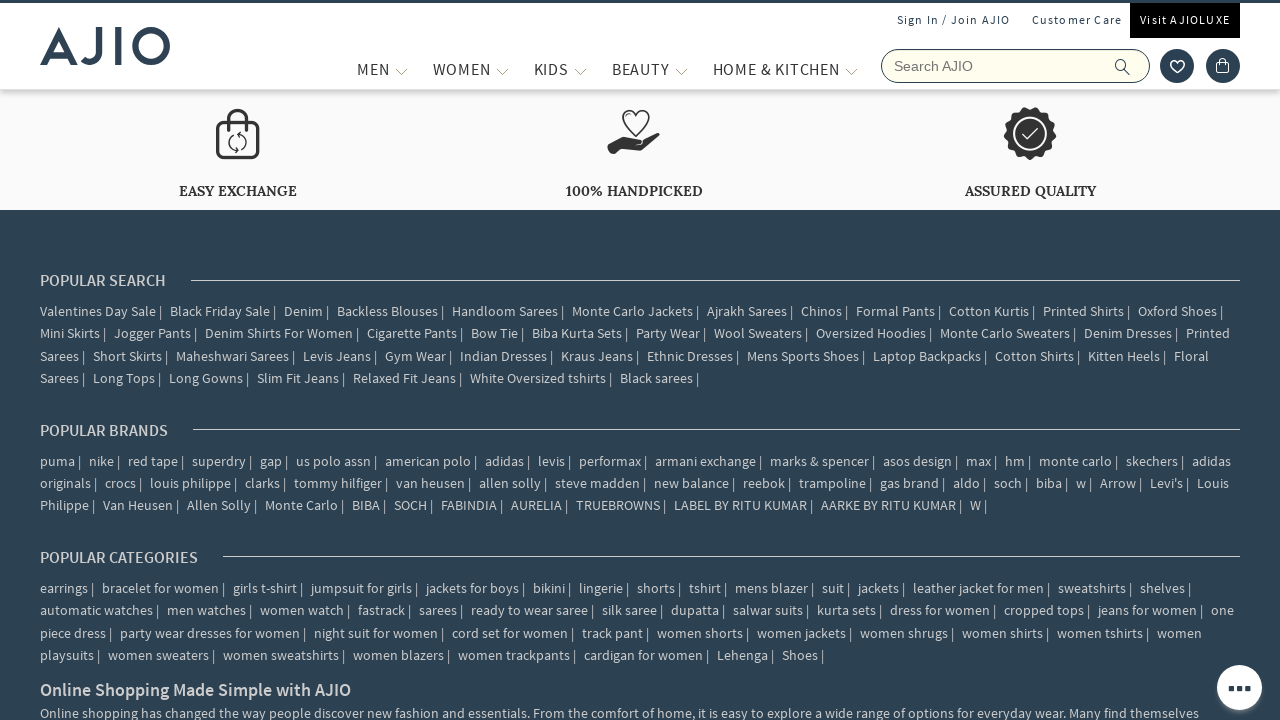

Waited for page to reach domcontentloaded state
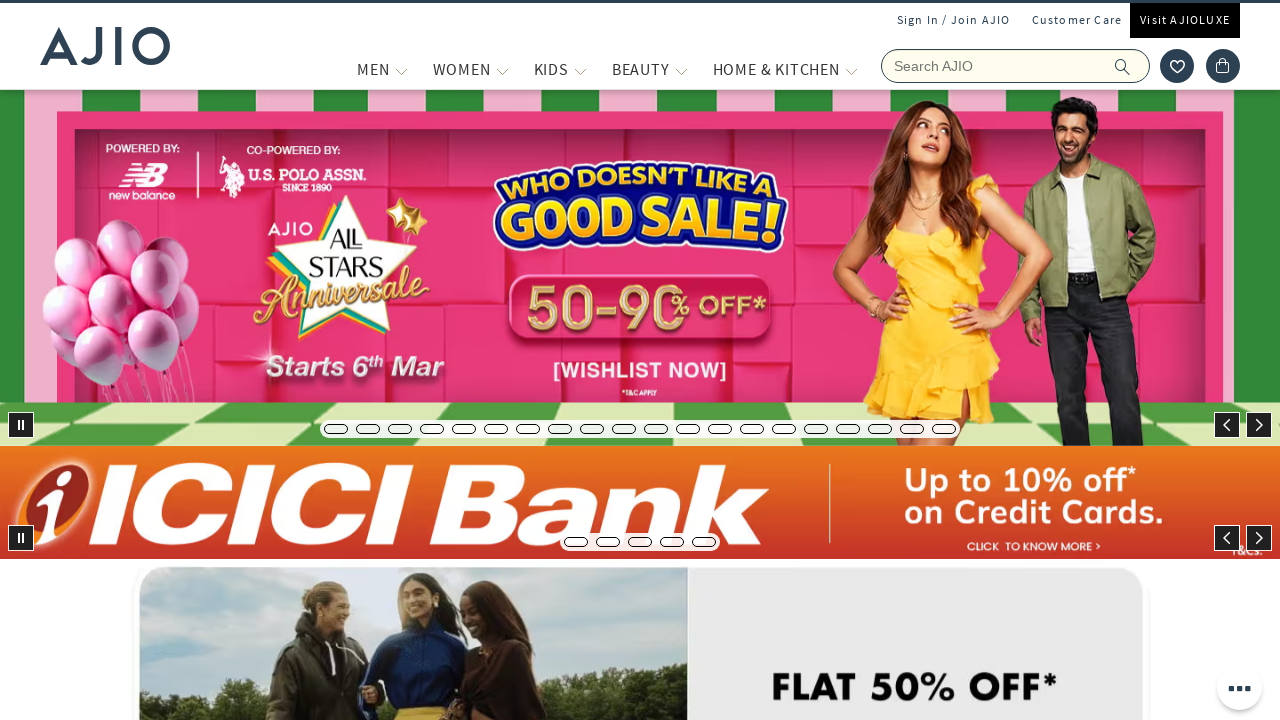

Retrieved page title: Online Shopping Site for Women, Men, Kids Fashion, Lifestyle & More.
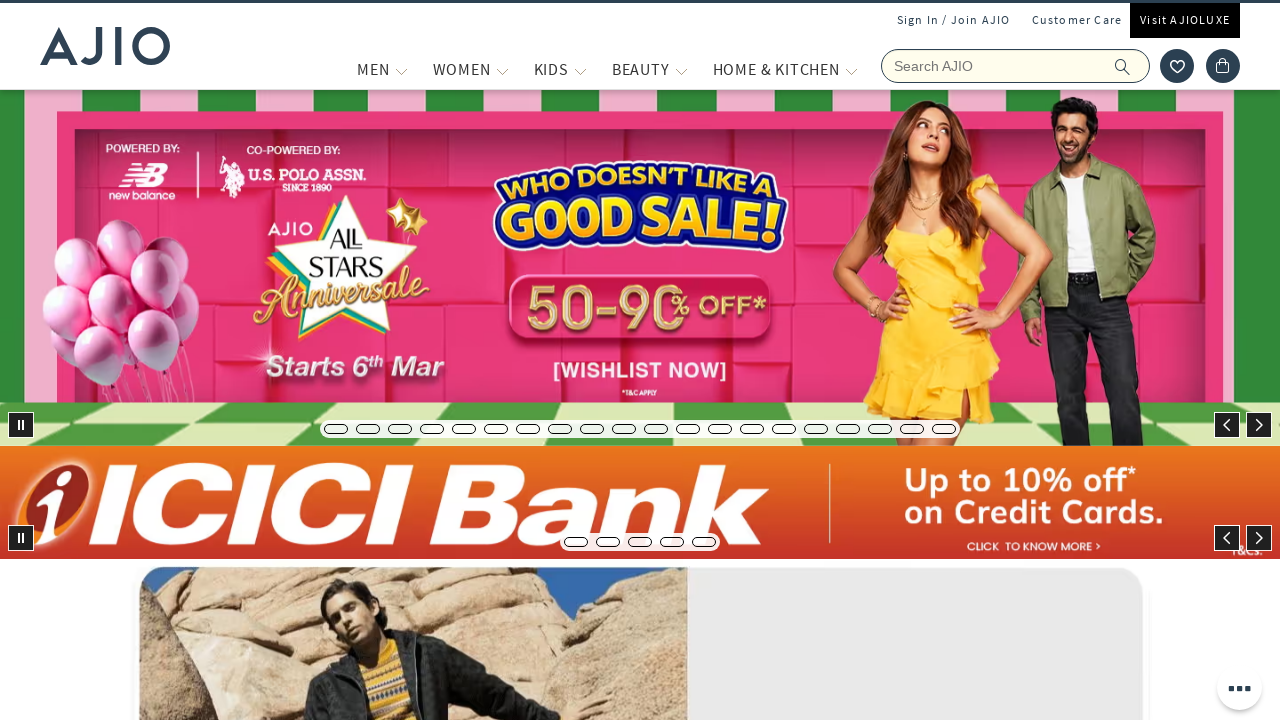

Printed page title to console
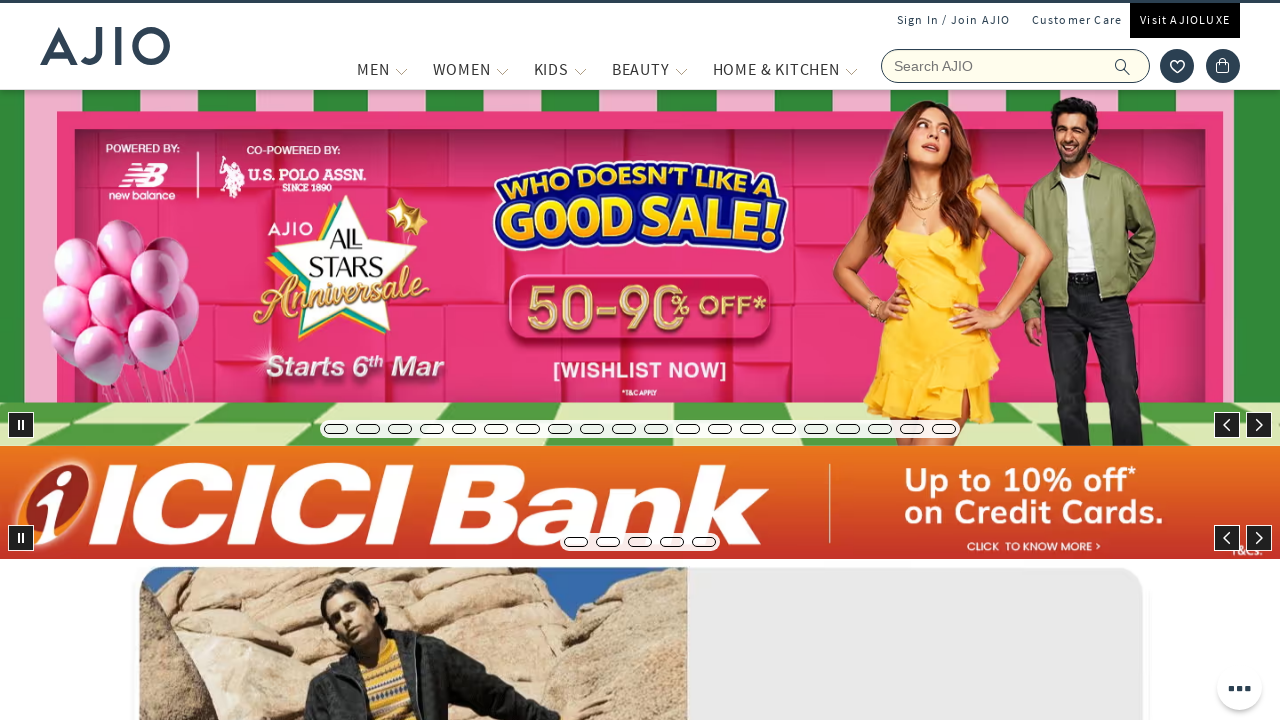

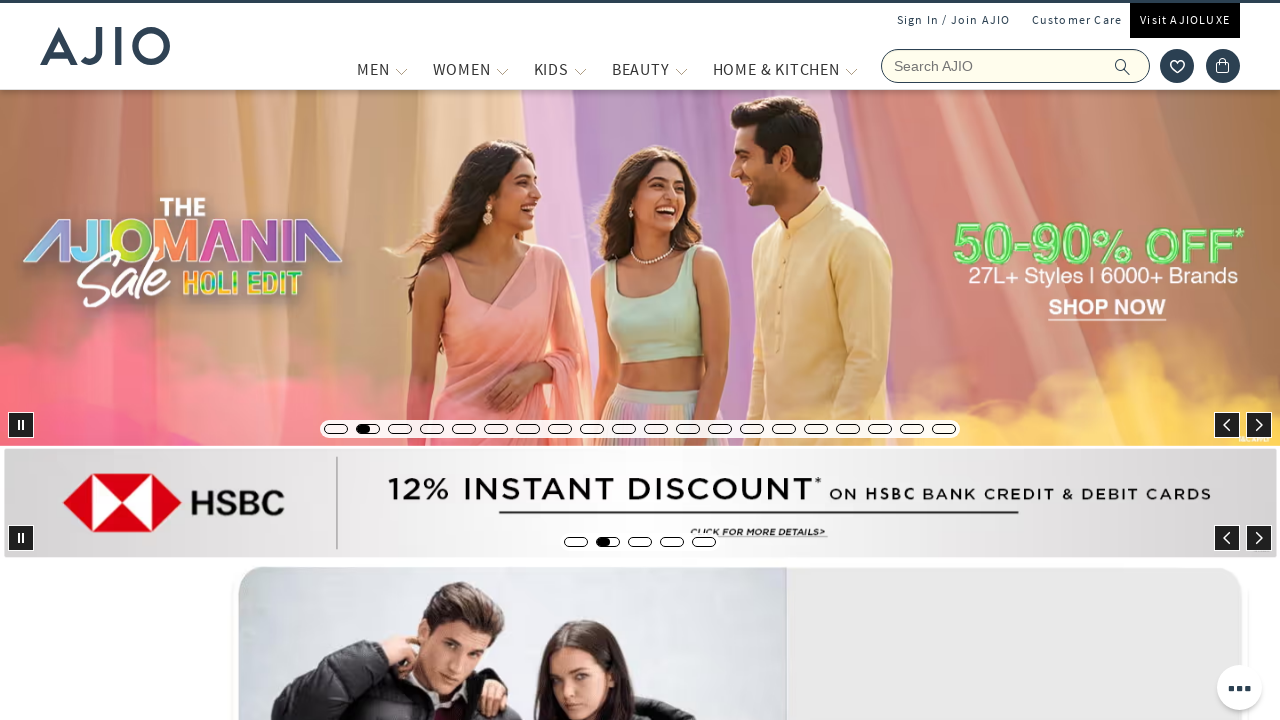